Verifies the title of the registration page matches the expected value

Starting URL: https://meralda.scalenext.io/user/register

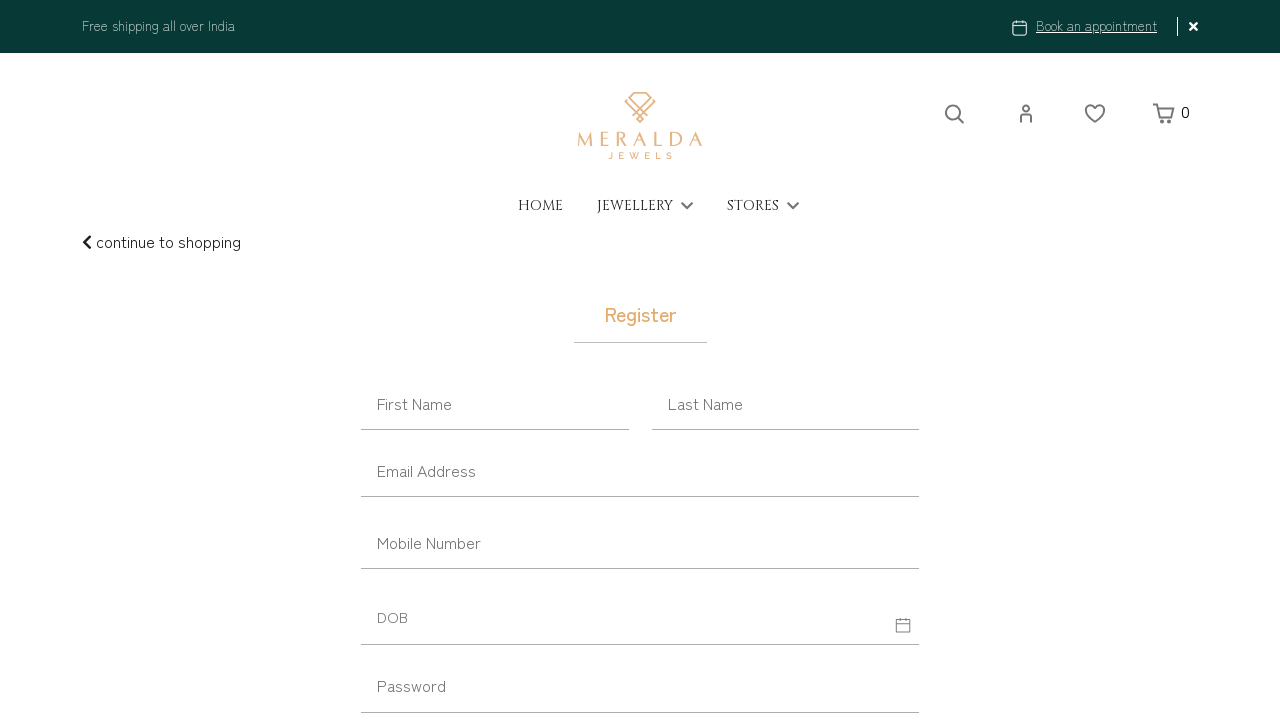

Navigated to registration page
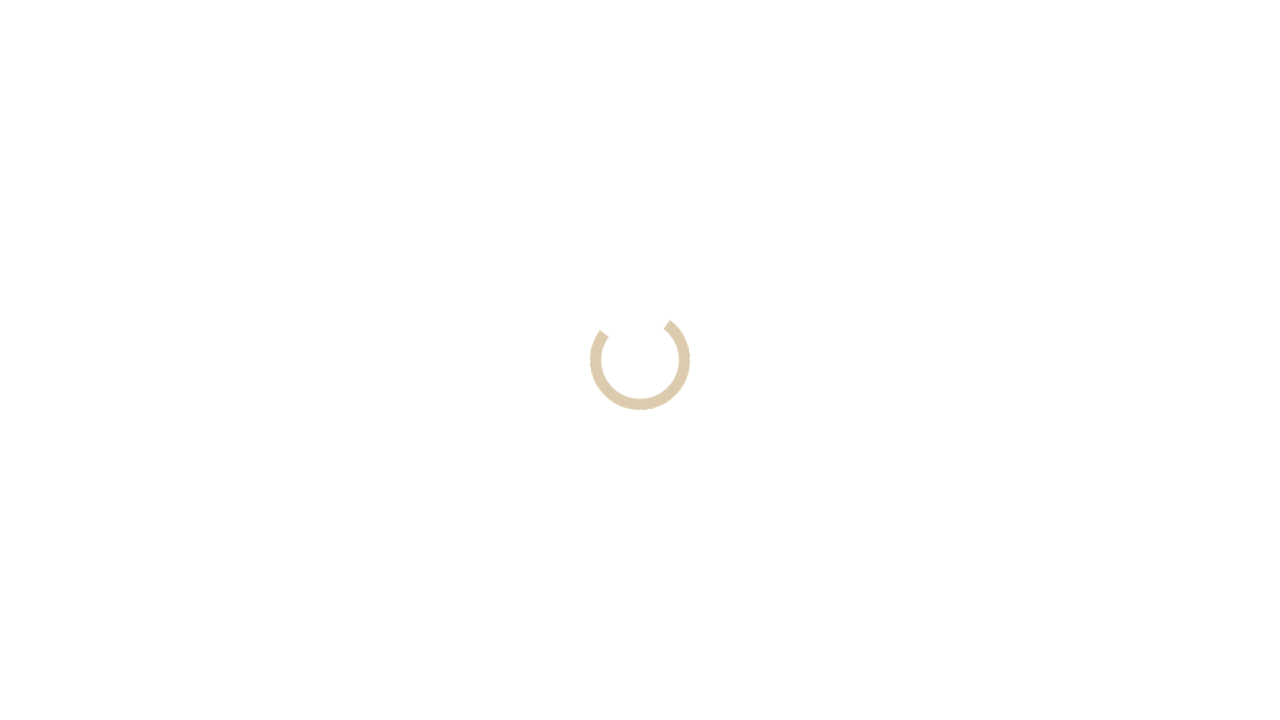

Verified page title matches expected value 'Meralda || Register'
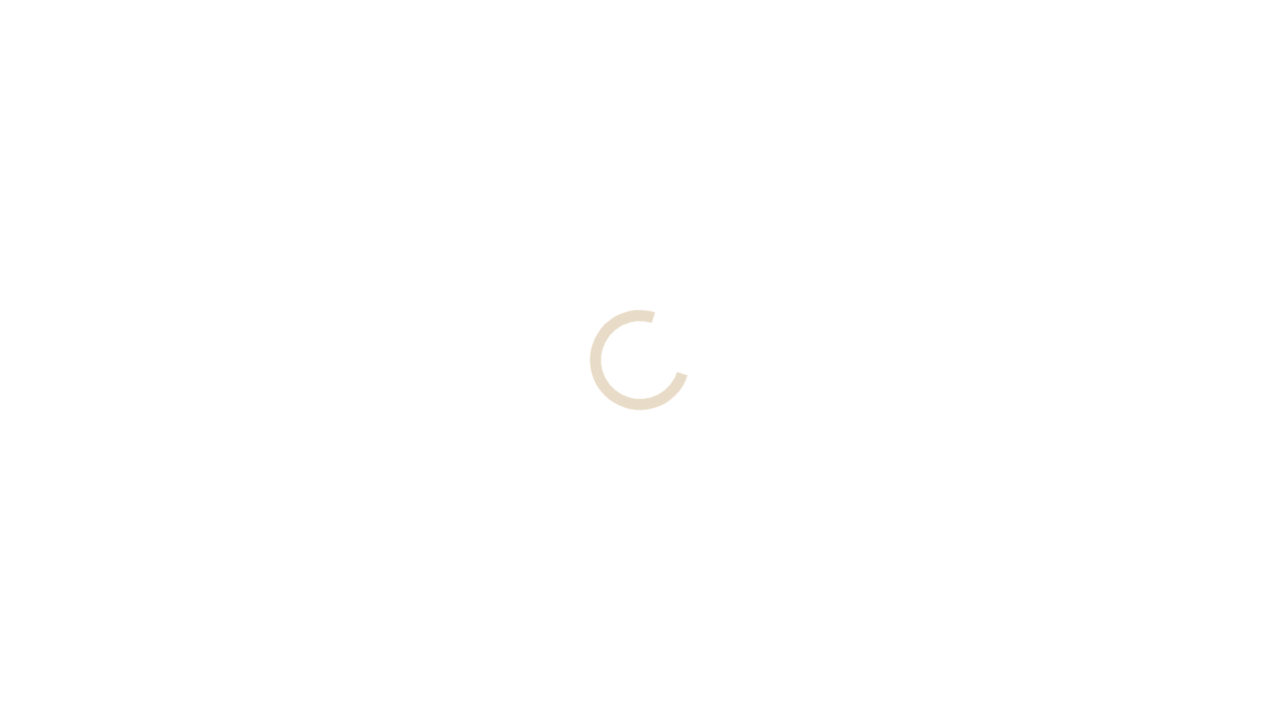

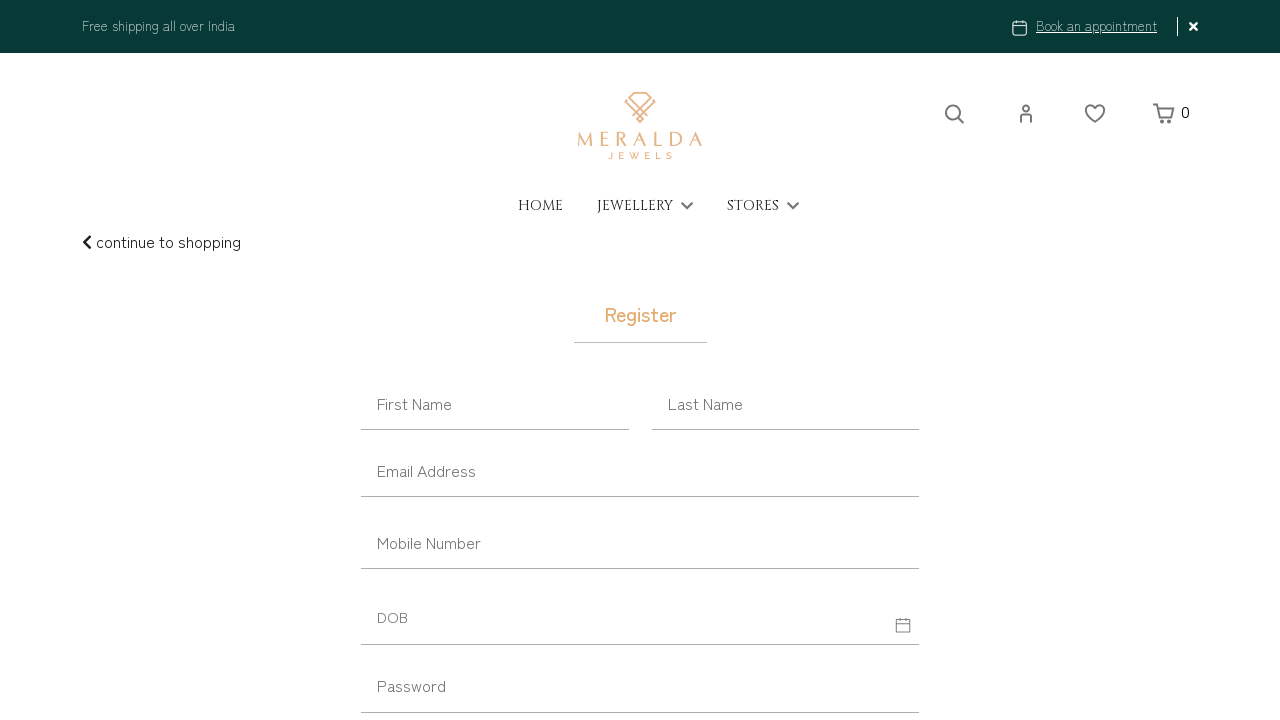